Tests JavaScript confirmation alert handling by clicking a button to trigger the alert, accepting it, and verifying the result message displays correctly.

Starting URL: http://the-internet.herokuapp.com/javascript_alerts

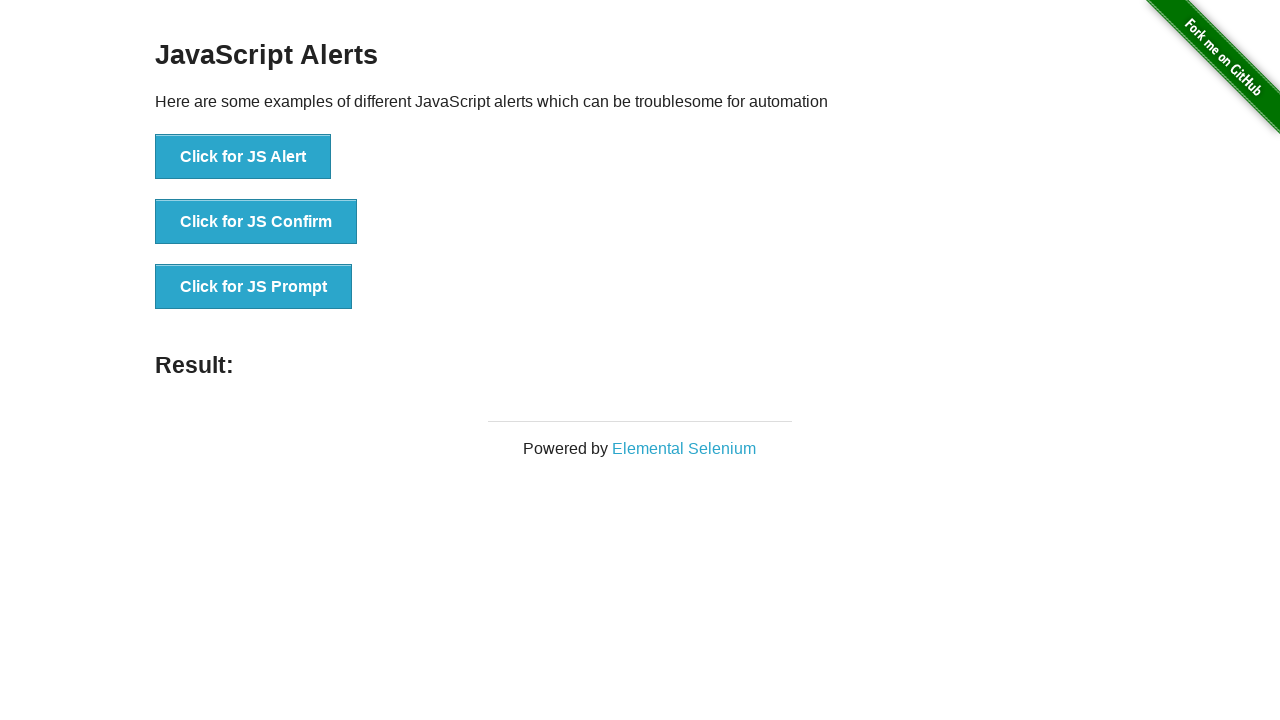

Set up dialog handler to accept confirmation alerts
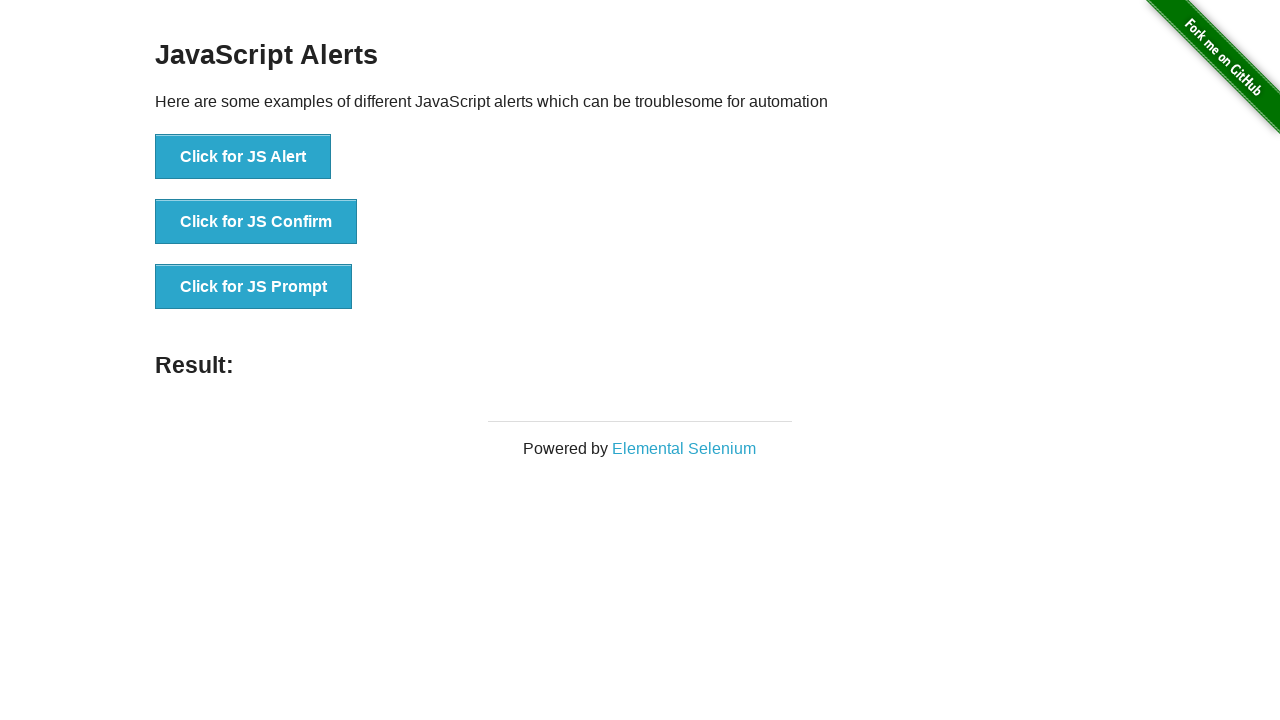

Clicked button to trigger JavaScript confirmation alert at (256, 222) on .example li:nth-child(2) button
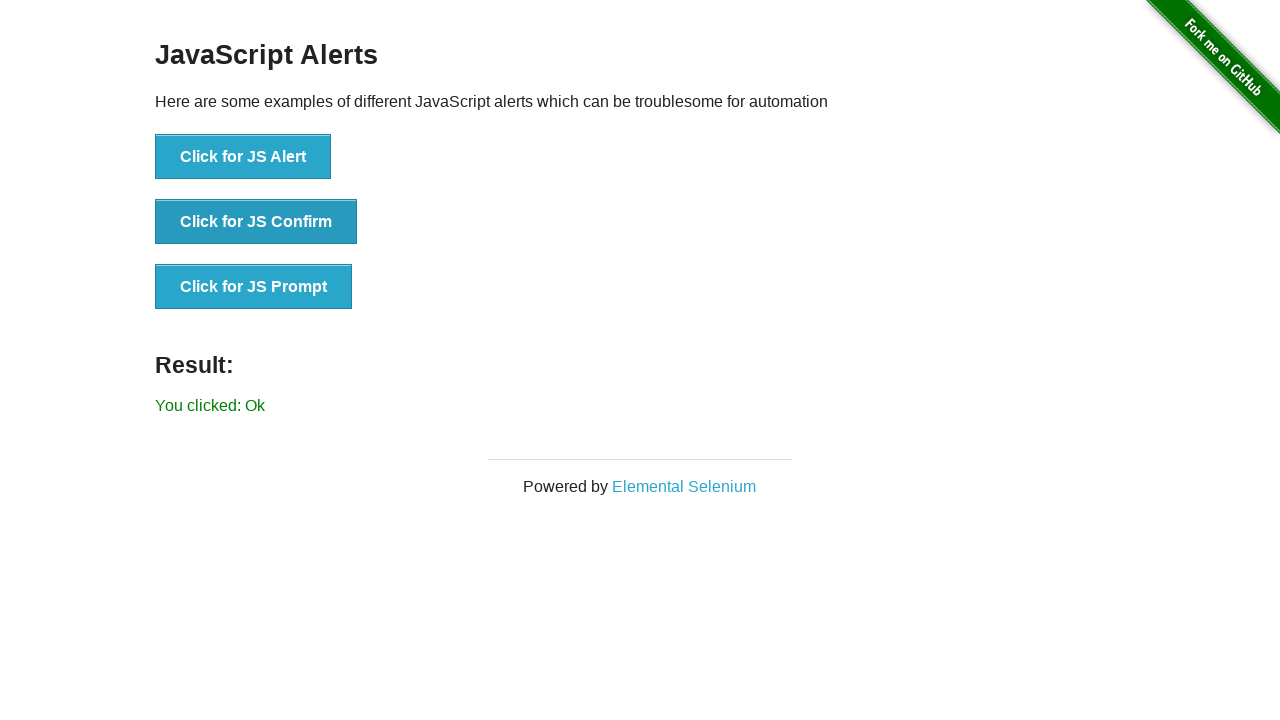

Result element loaded after alert acceptance
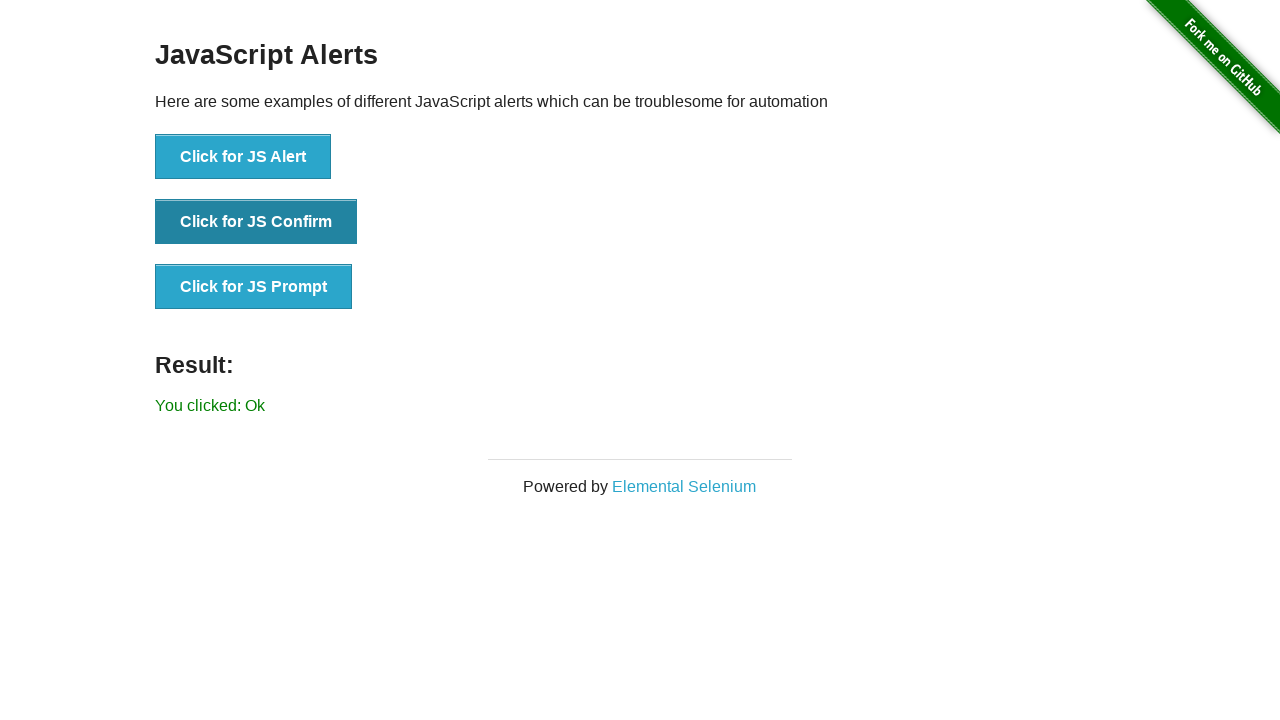

Retrieved result text content
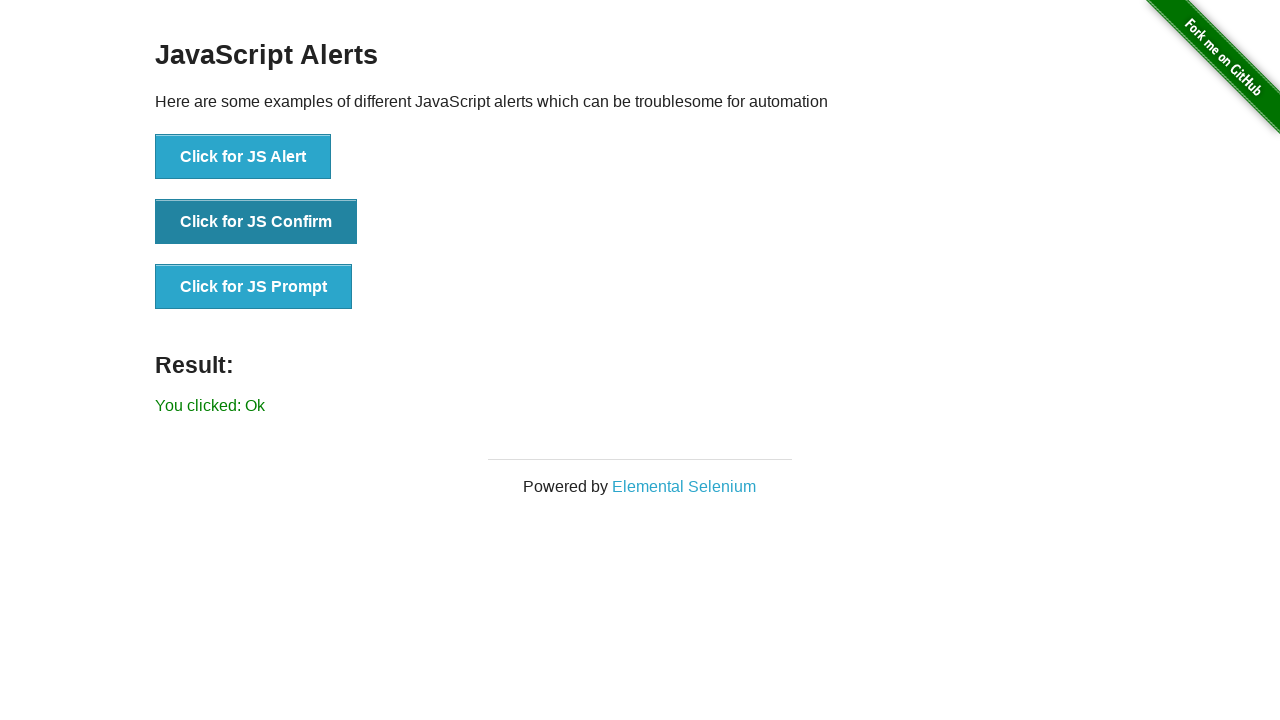

Verified result text matches expected 'You clicked: Ok'
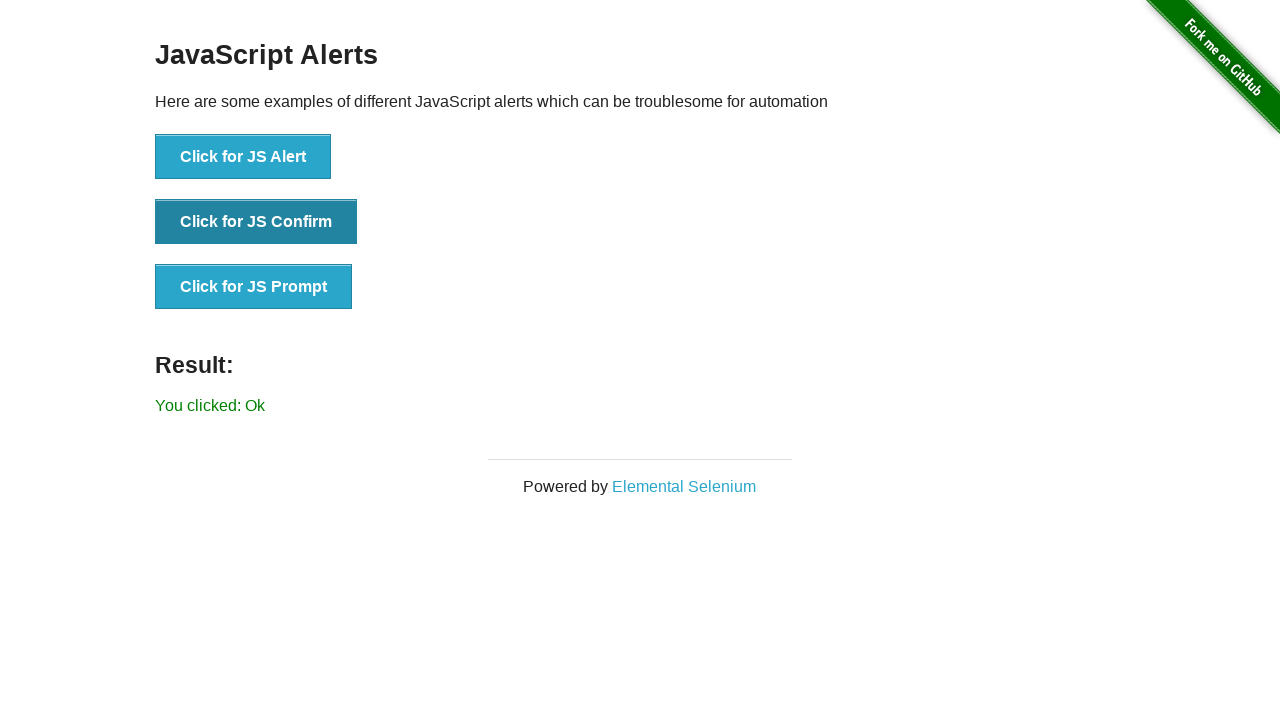

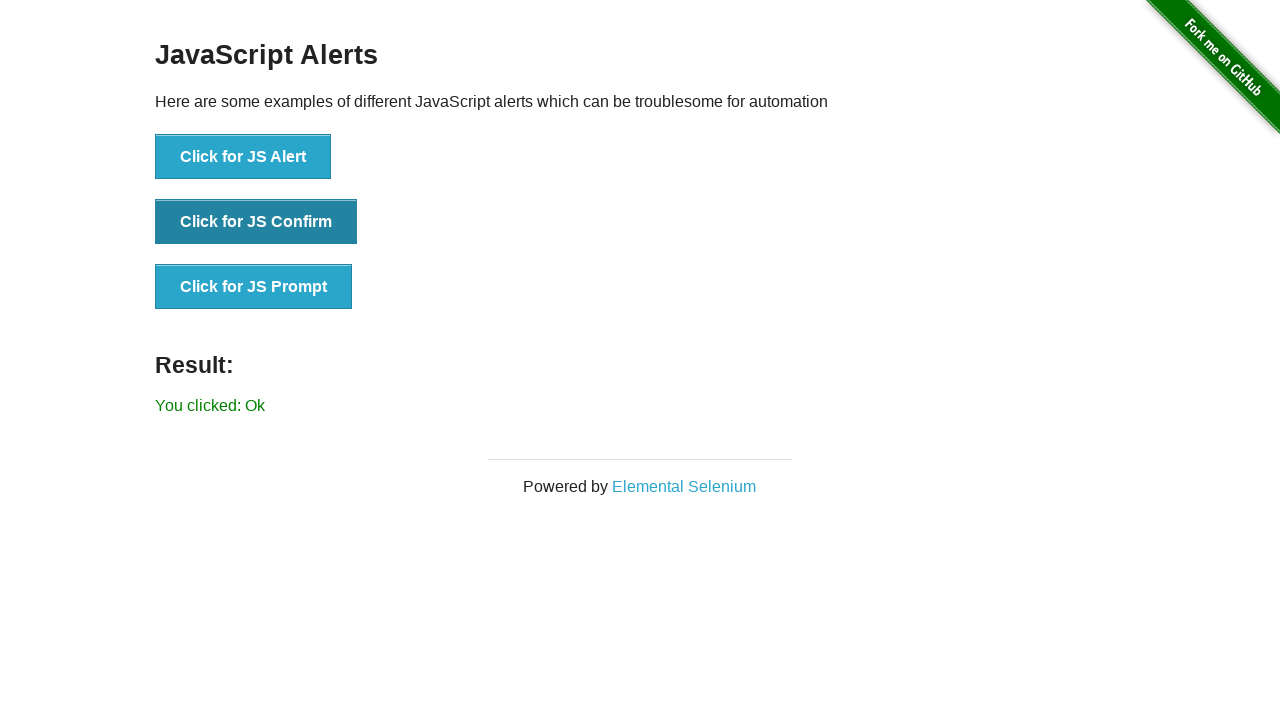